Tests browser navigation history by navigating through multiple pages and using back, forward, and refresh operations

Starting URL: https://bonigarcia.dev/selenium-webdriver-java/navigation1.html

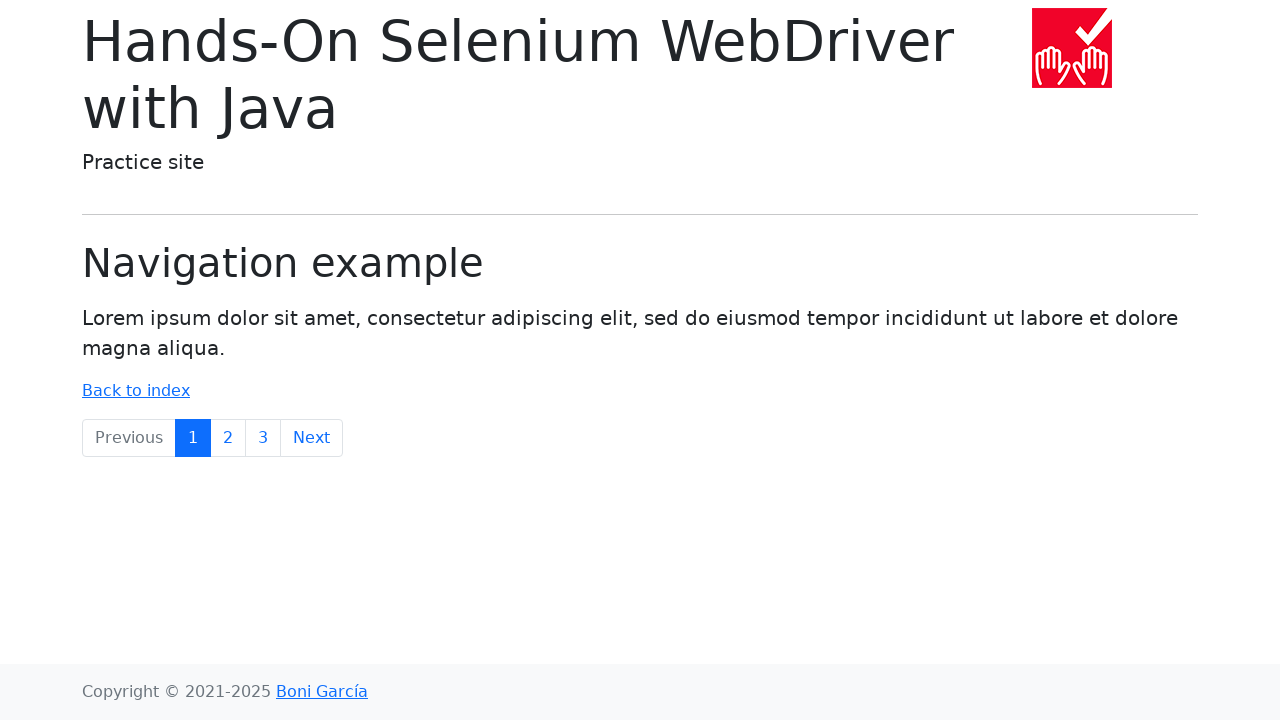

Navigated to navigation2.html
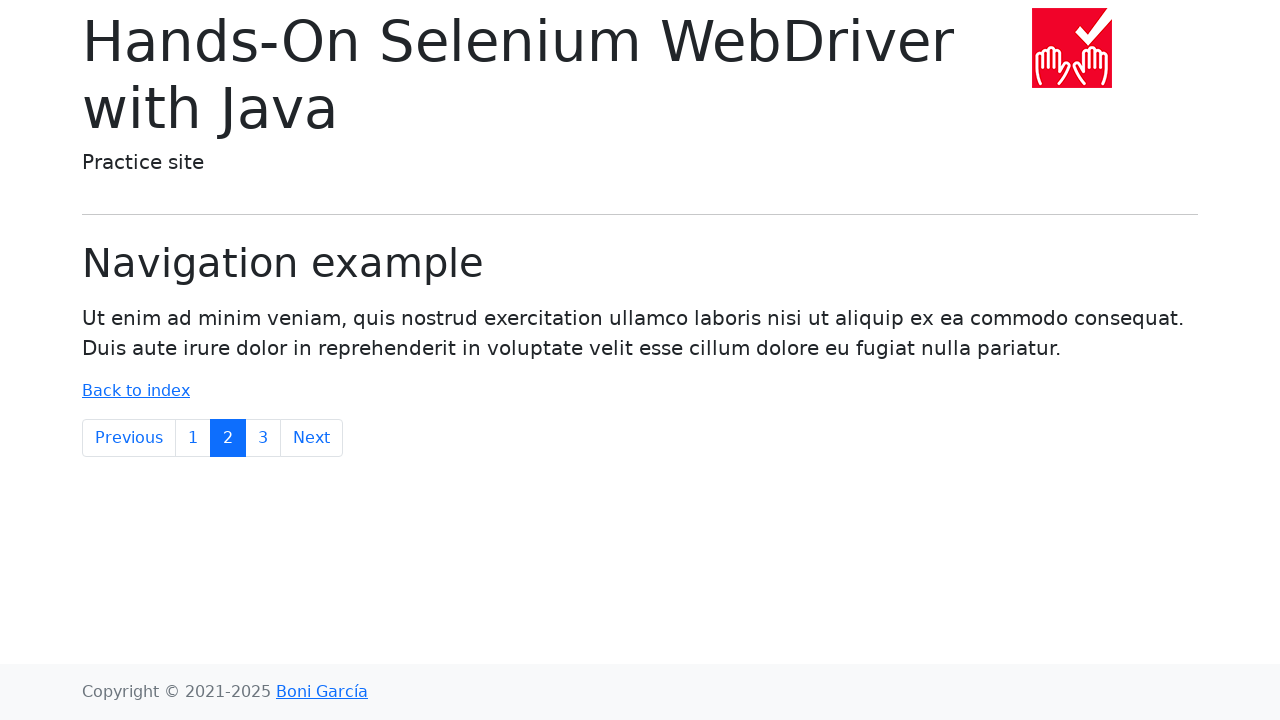

Navigated to navigation3.html
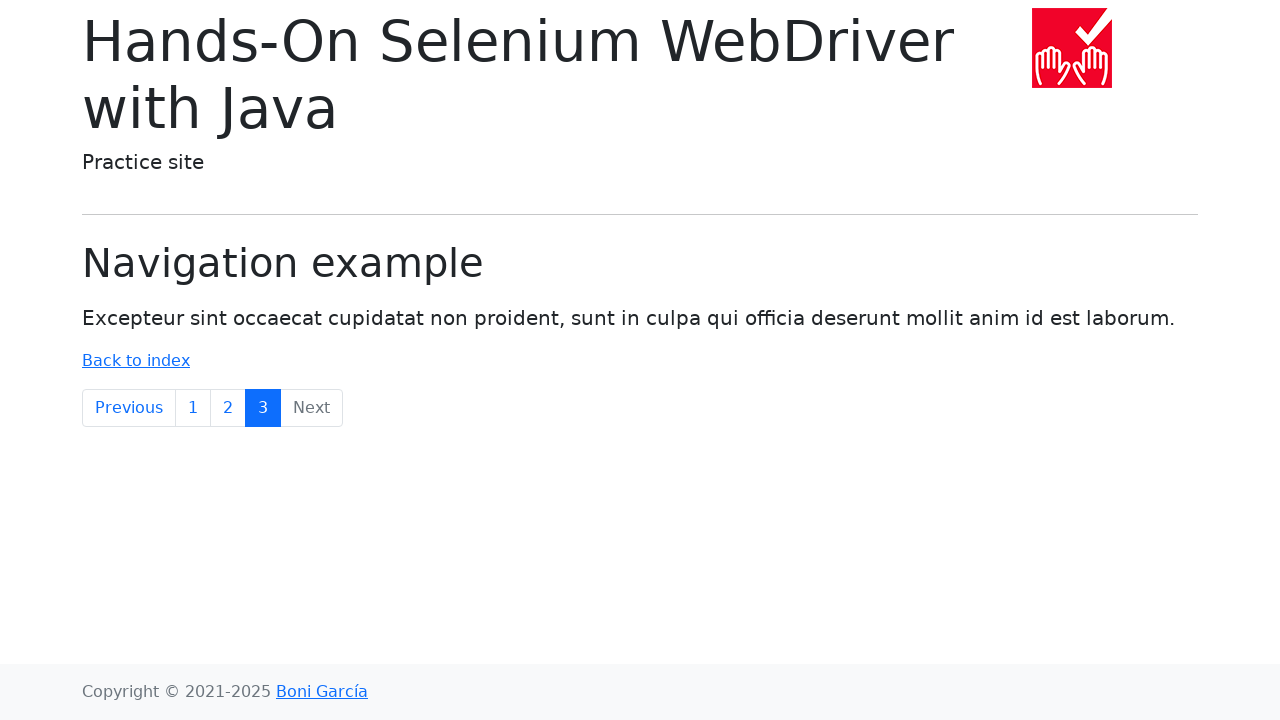

Navigated back to navigation2.html
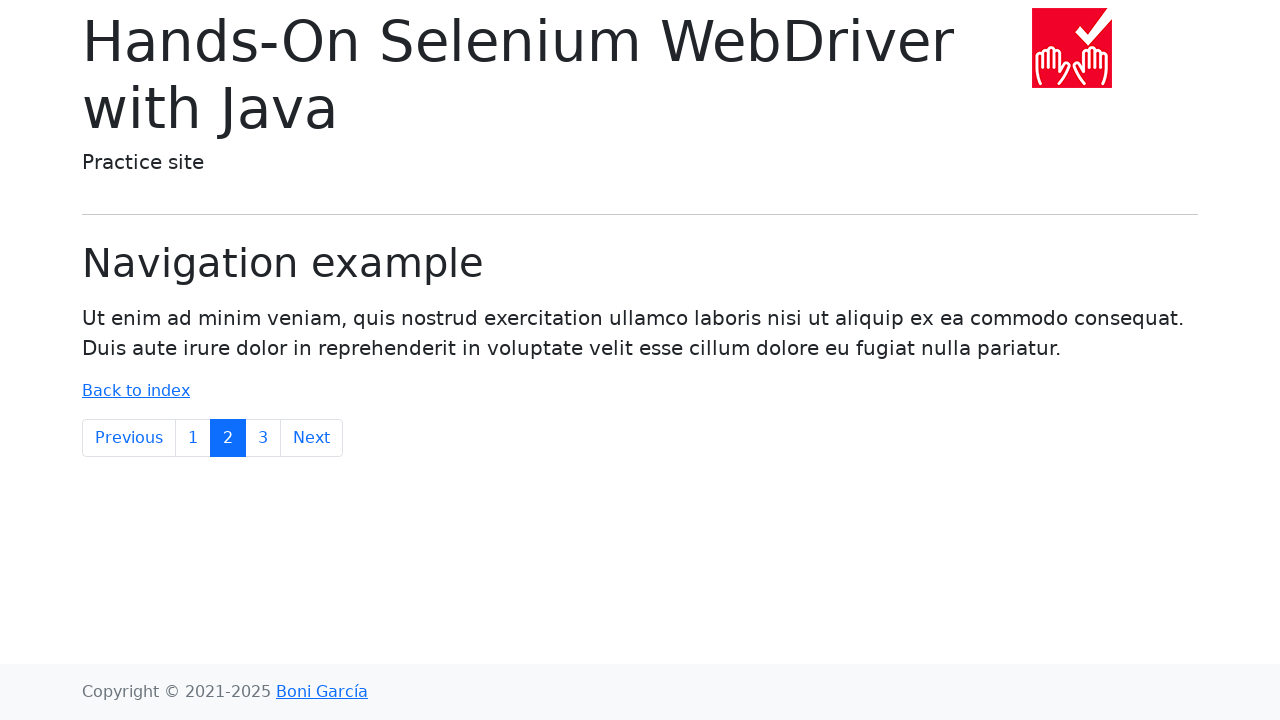

Navigated forward to navigation3.html
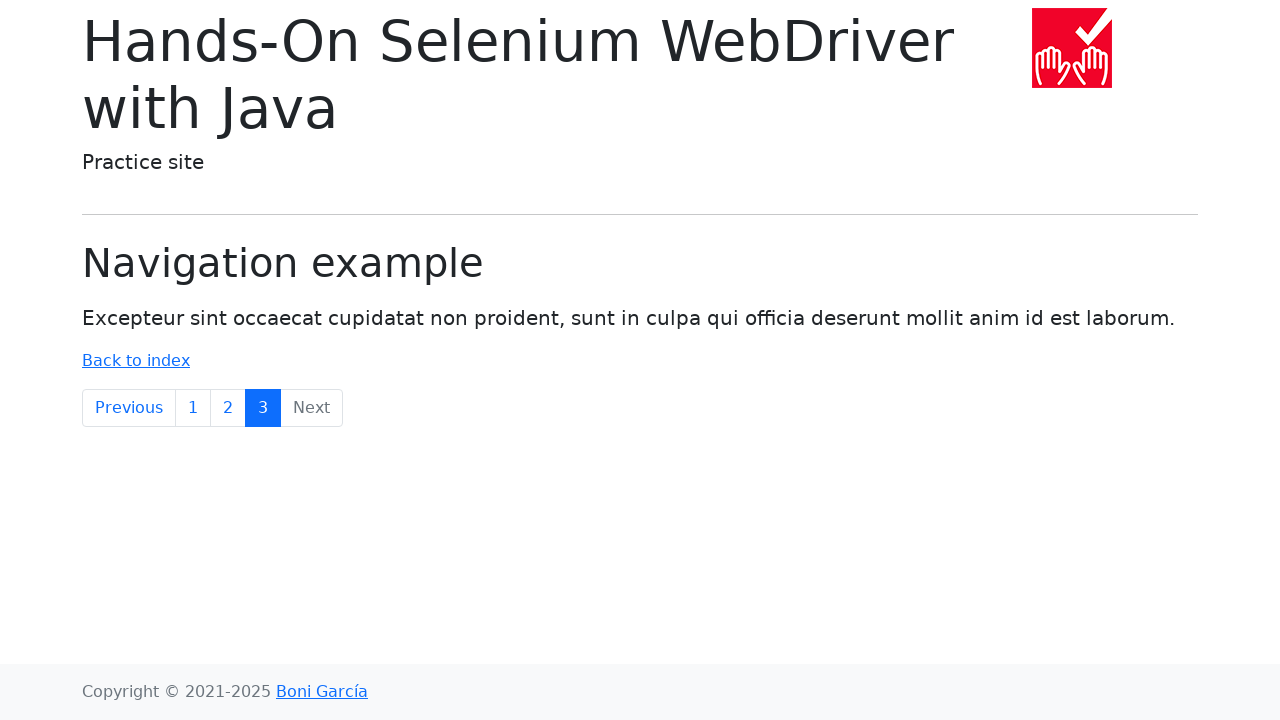

Refreshed the current page
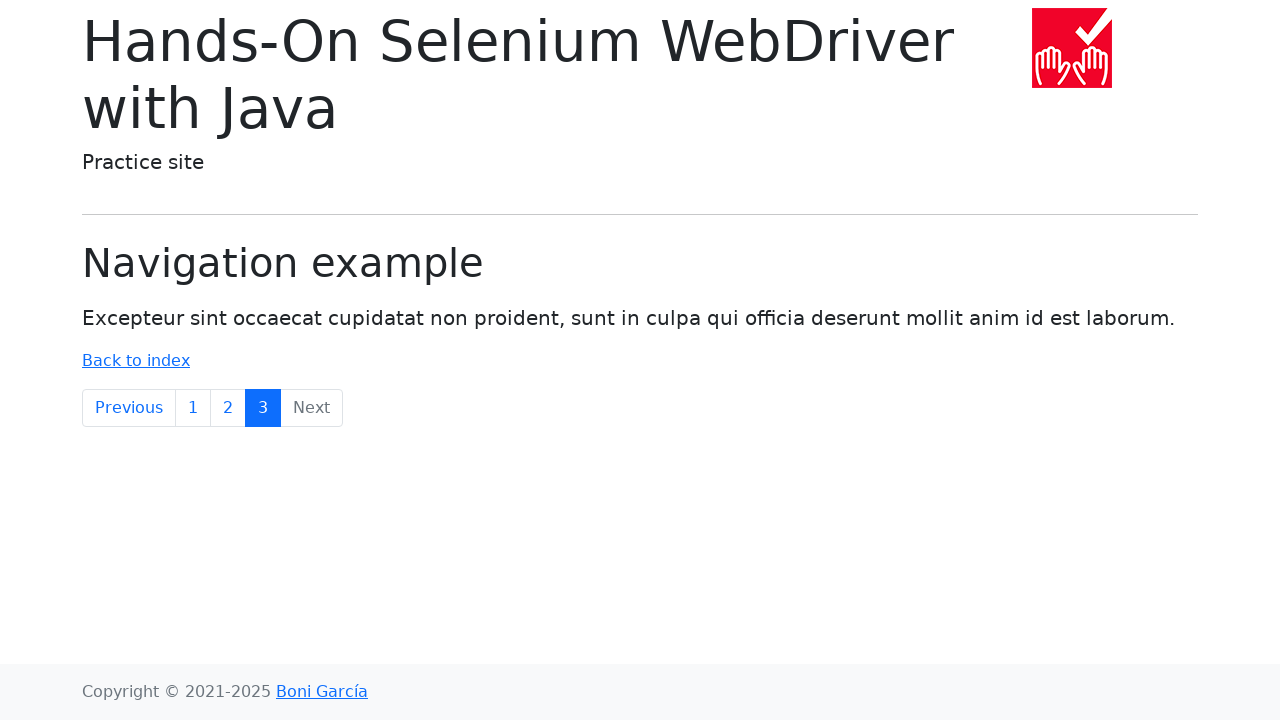

Verified current URL is navigation3.html
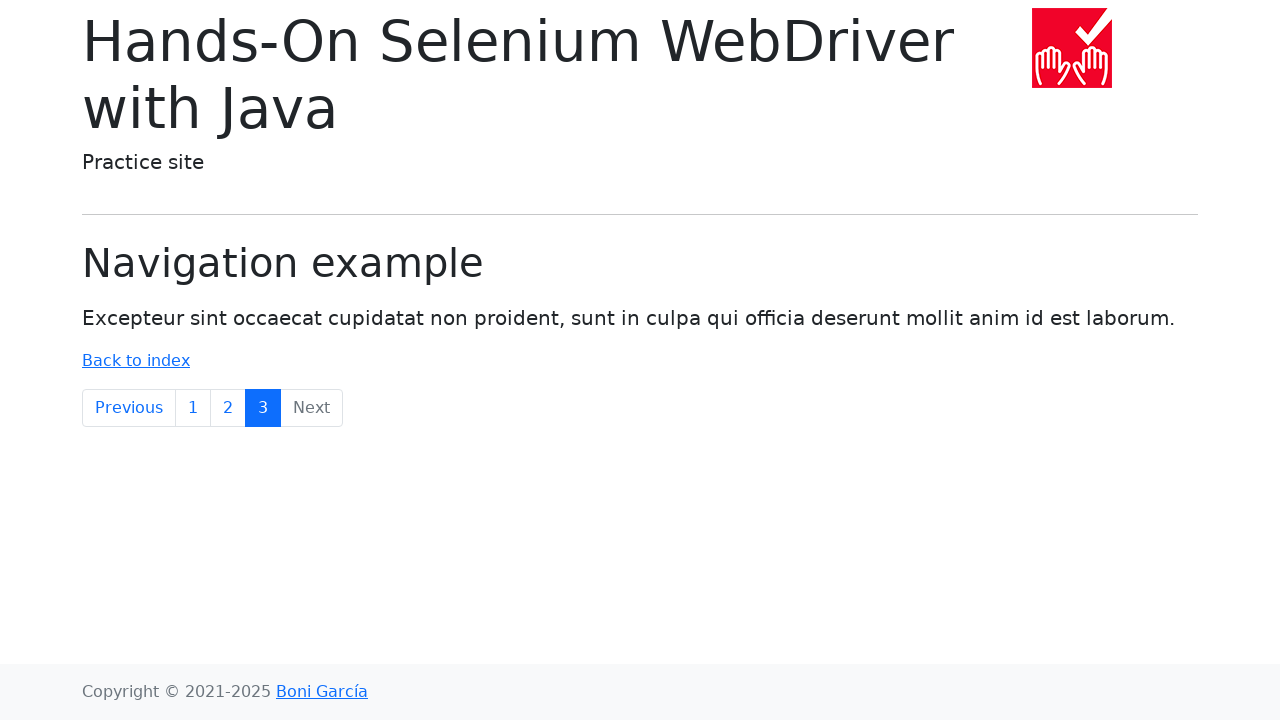

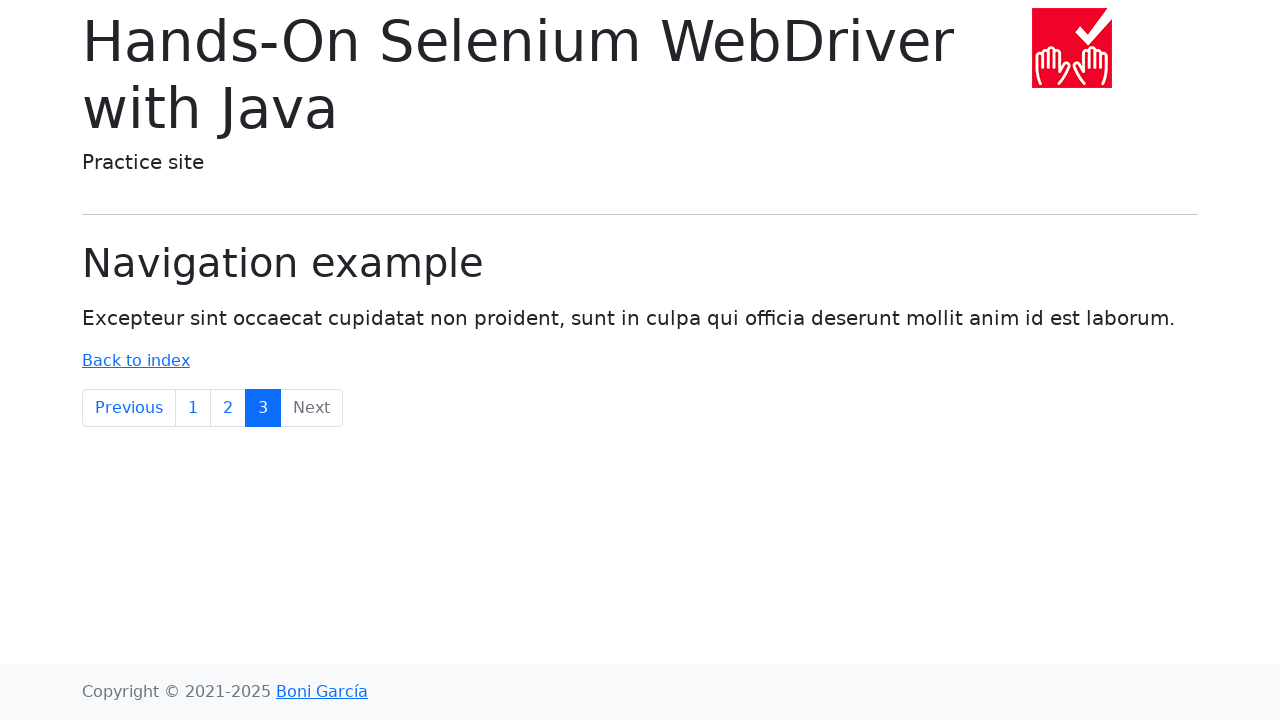